Tests that main and footer sections become visible when a todo item is added

Starting URL: https://demo.playwright.dev/todomvc

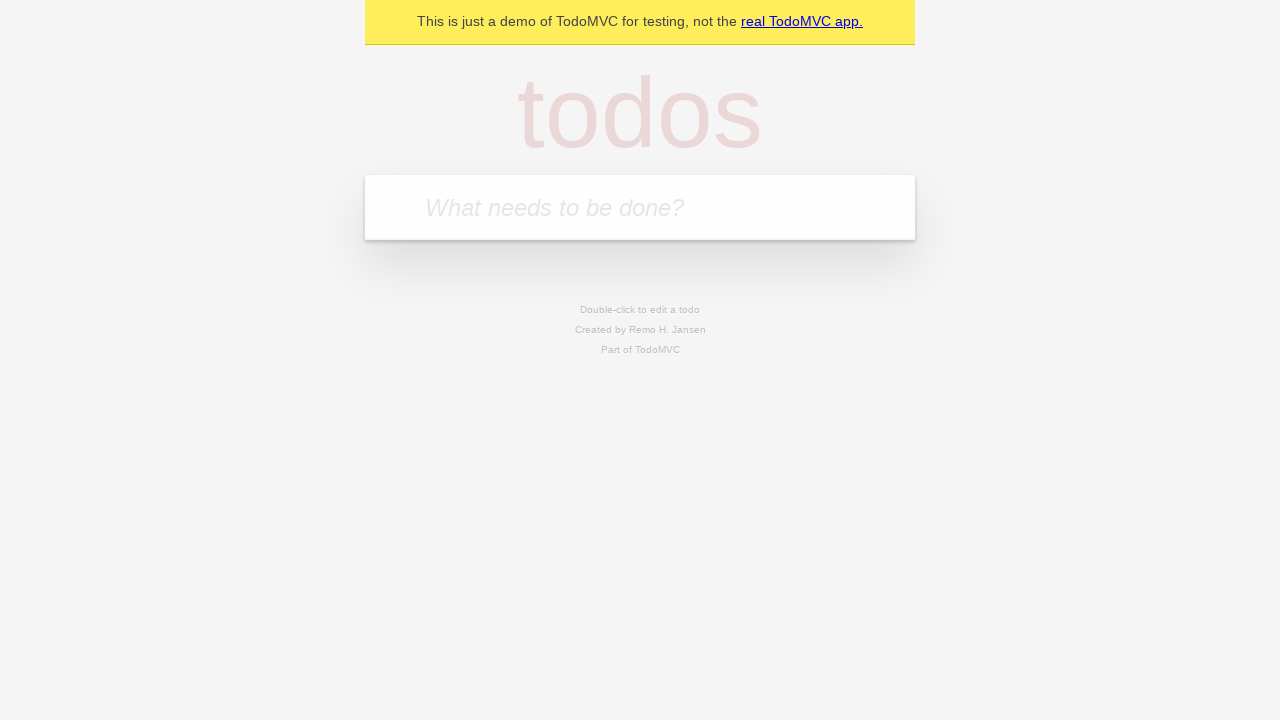

Filled todo input field with 'buy some cheese' on internal:attr=[placeholder="What needs to be done?"i]
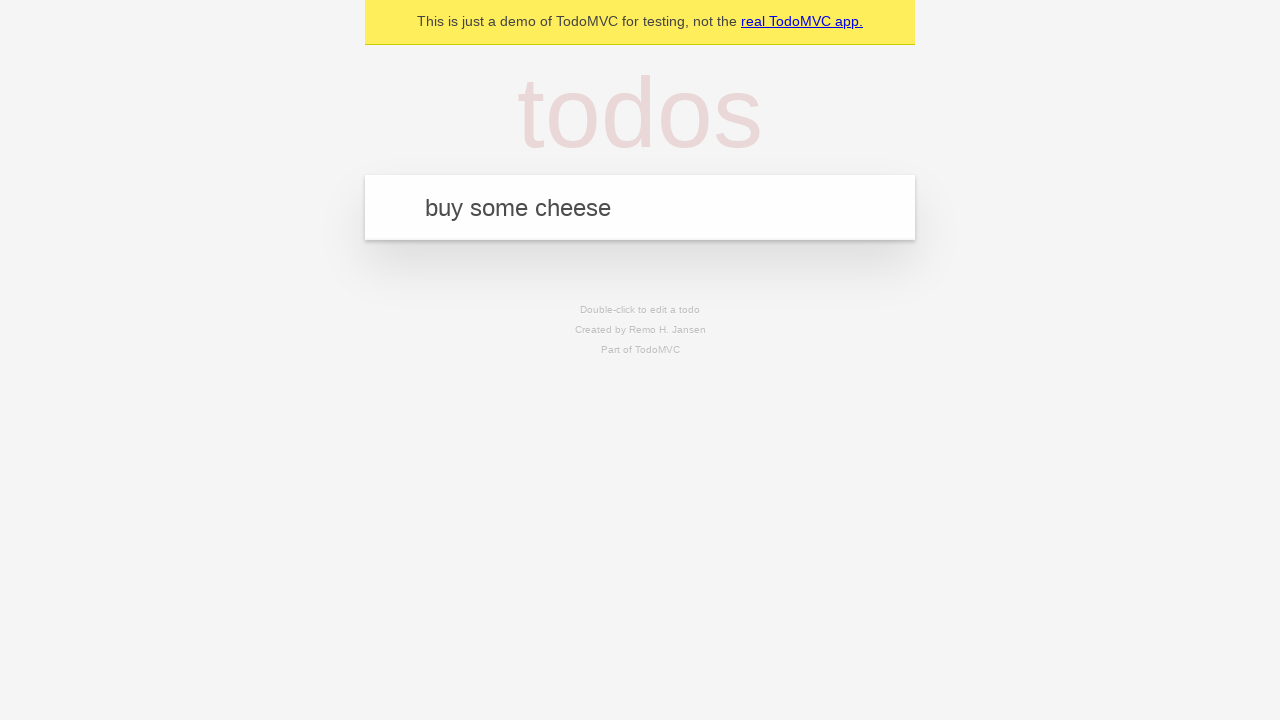

Pressed Enter to add todo item on internal:attr=[placeholder="What needs to be done?"i]
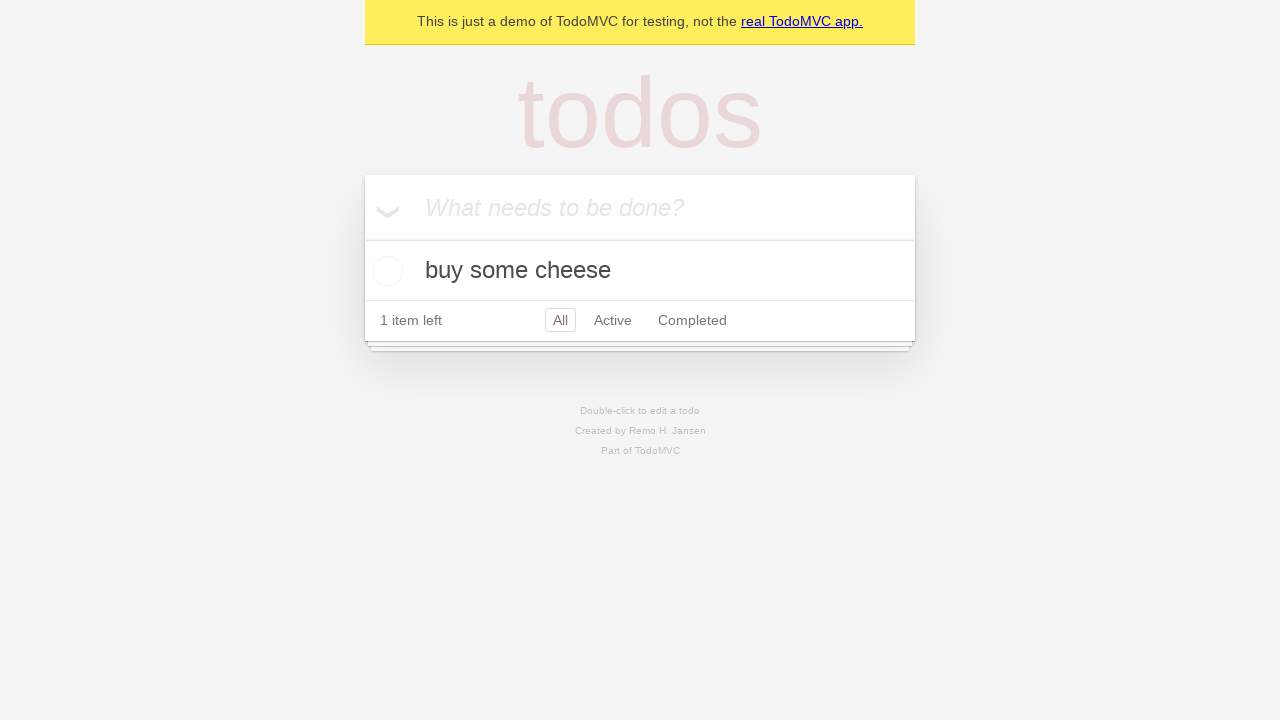

Main section became visible after adding todo item
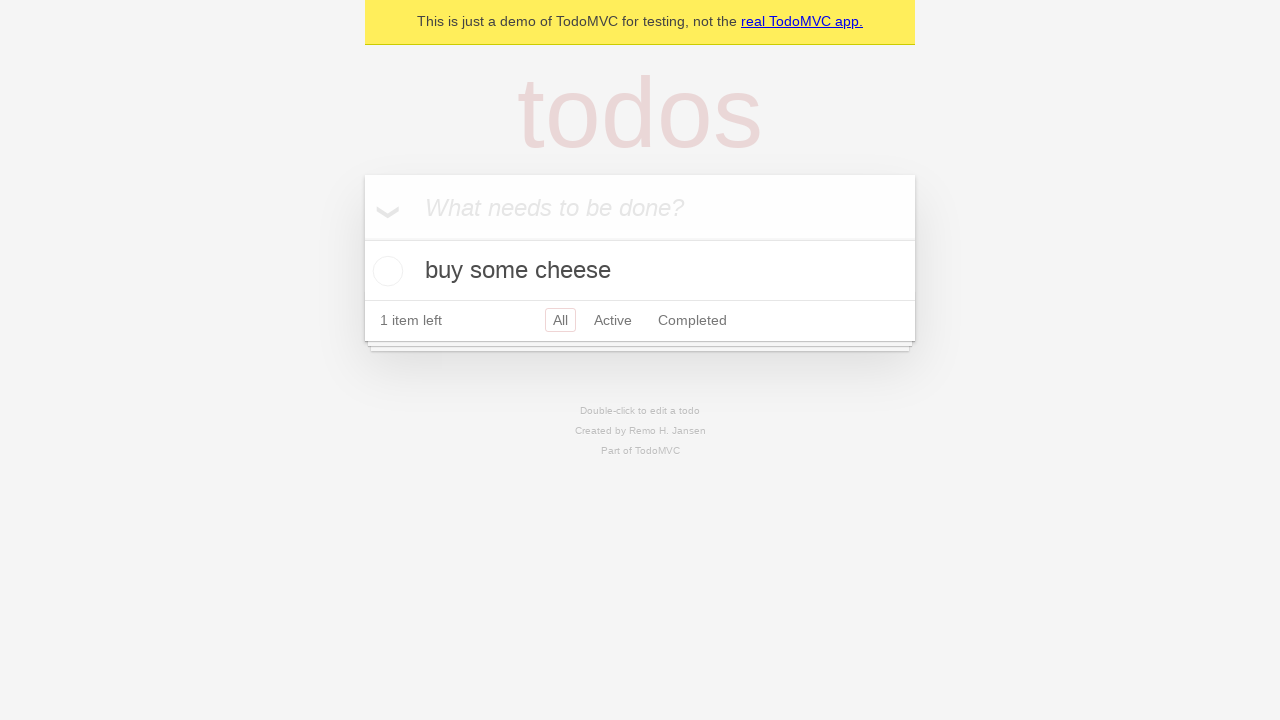

Footer section became visible after adding todo item
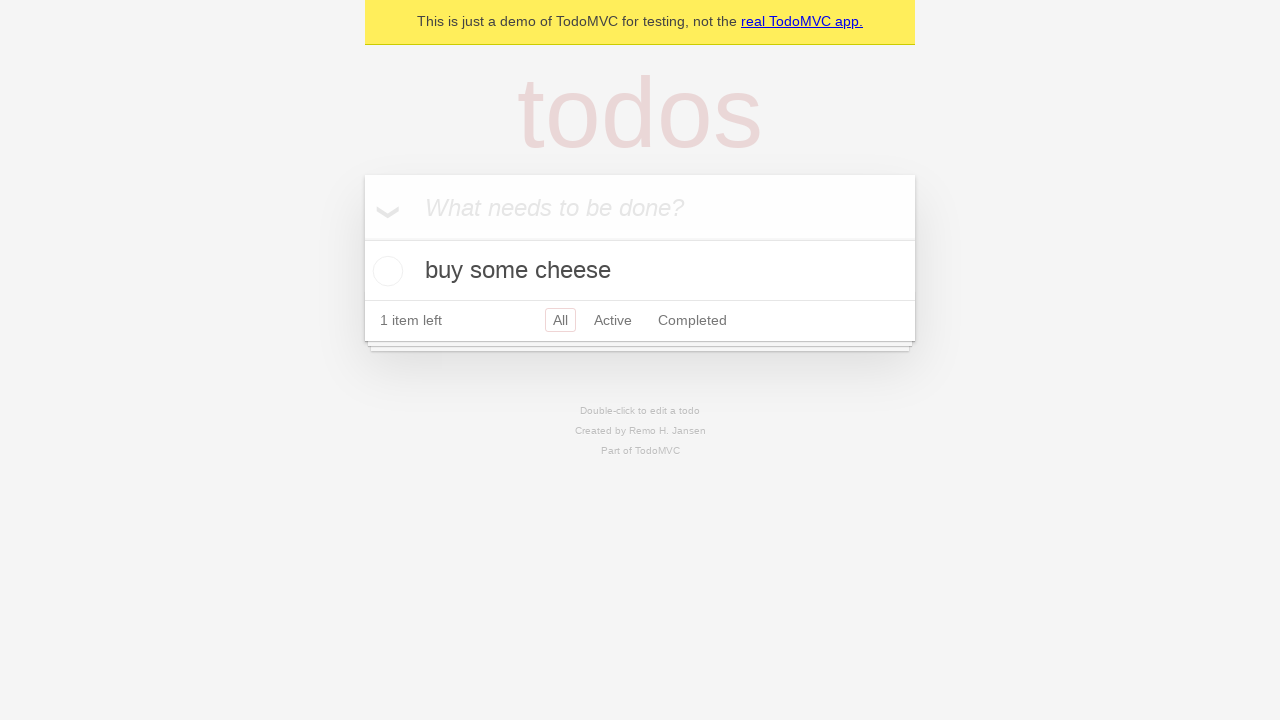

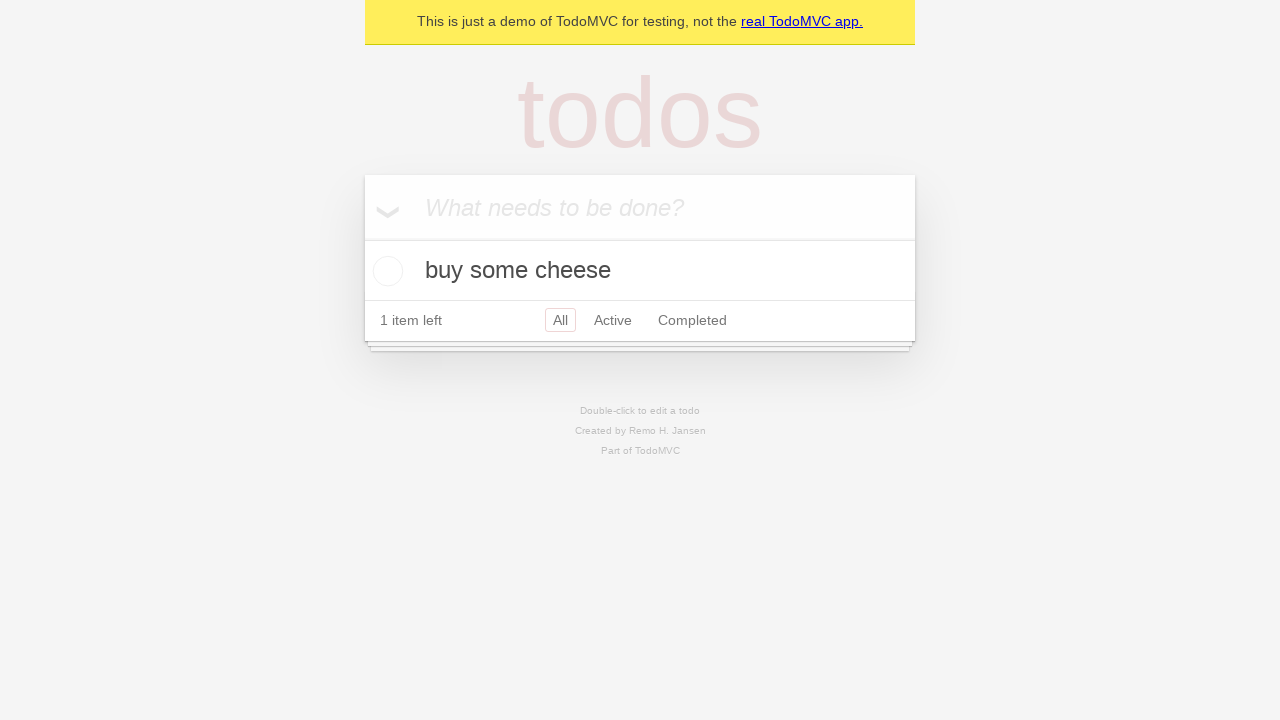